Tests dropdown selection functionality by selecting an option from an old-style select menu using visible text

Starting URL: https://demoqa.com/select-menu

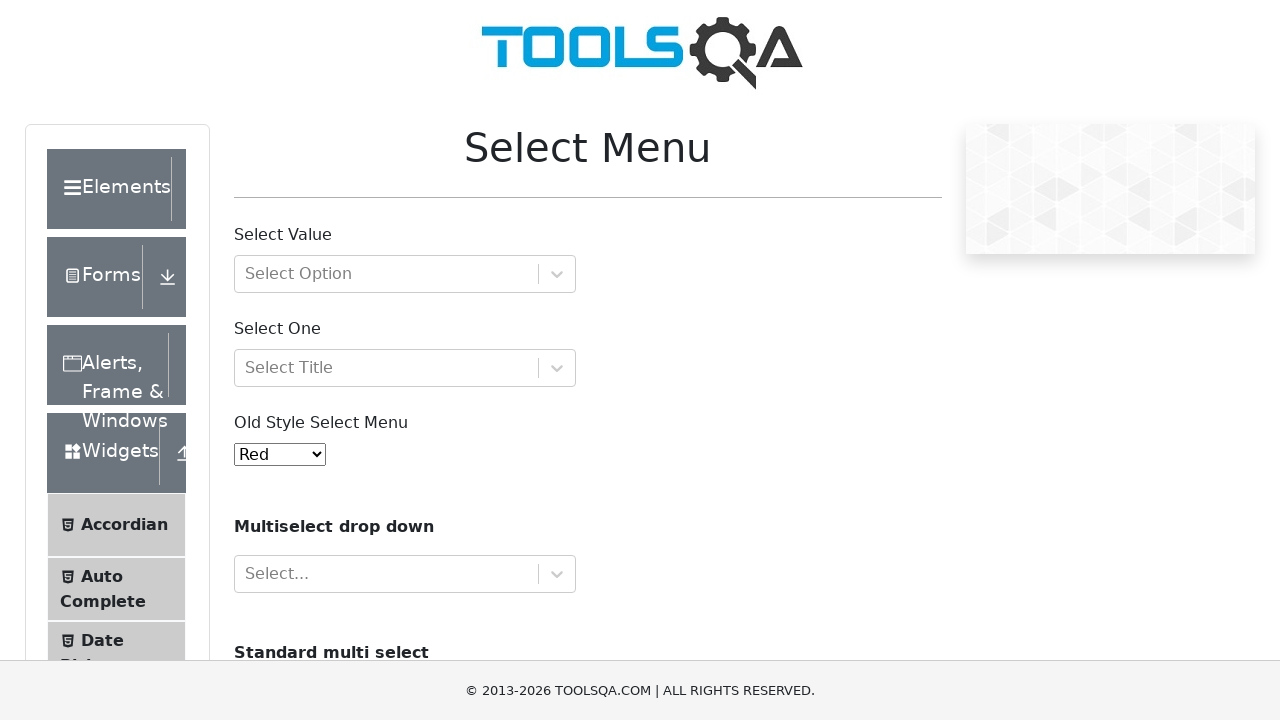

Navigated to select menu demo page
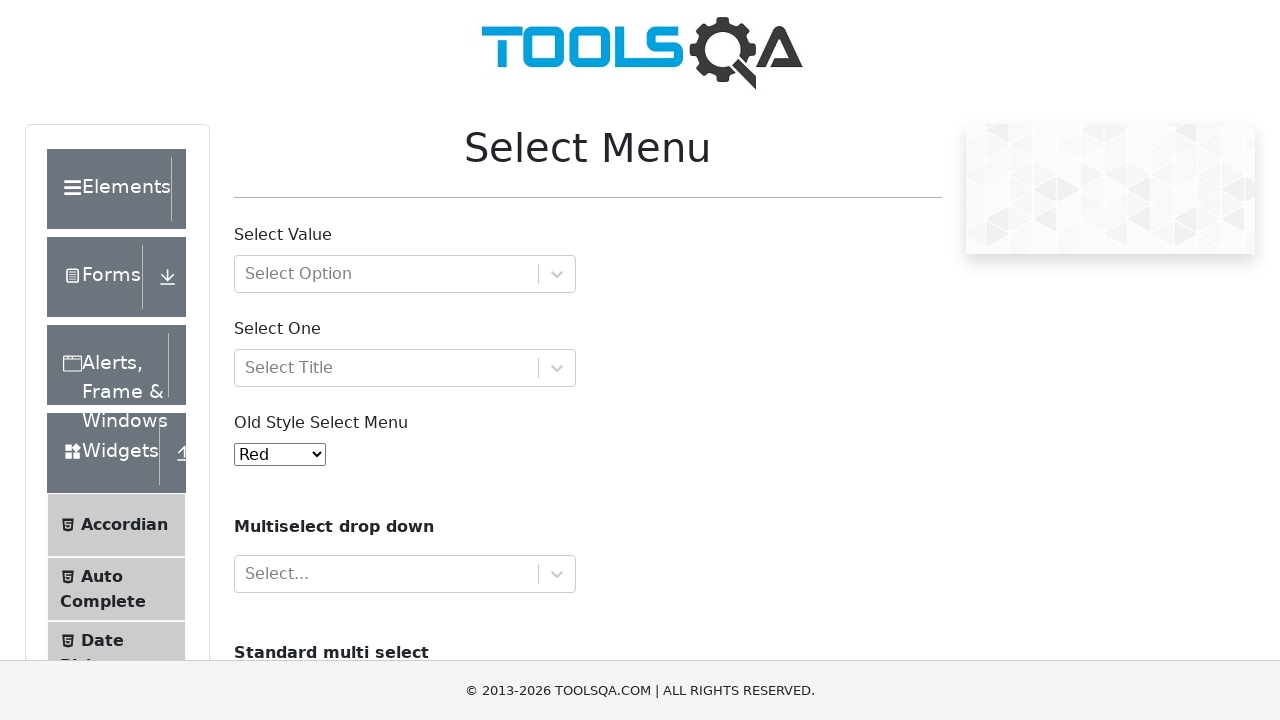

Selected 'Indigo' from the old-style dropdown menu on #oldSelectMenu
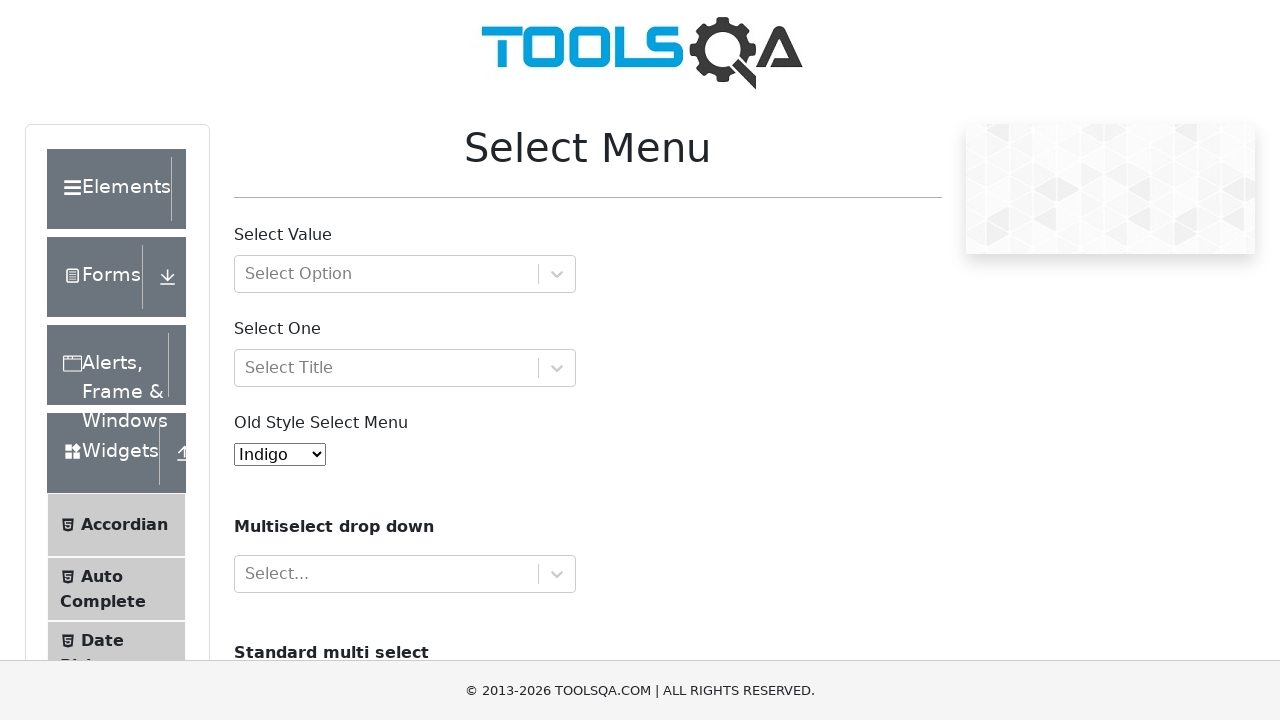

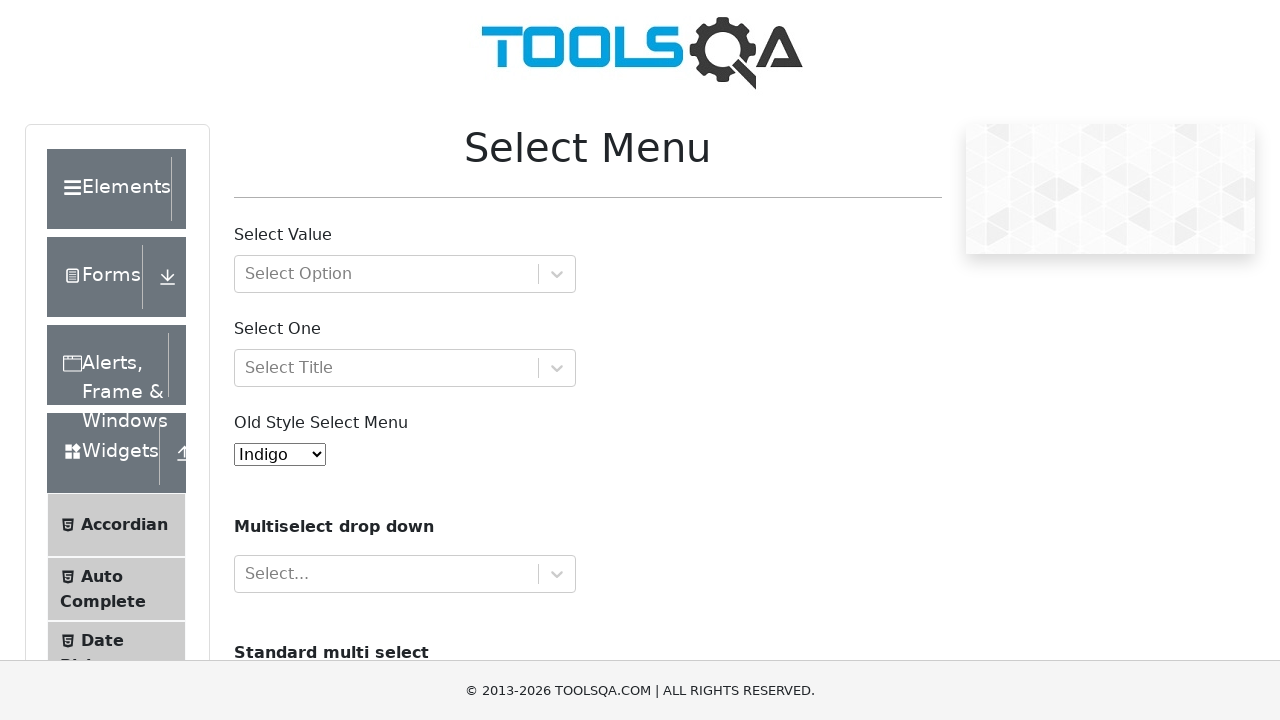